Tests the Python.org search functionality by entering "pycon" as a search query, submitting the form, and verifying that results are returned.

Starting URL: http://www.python.org

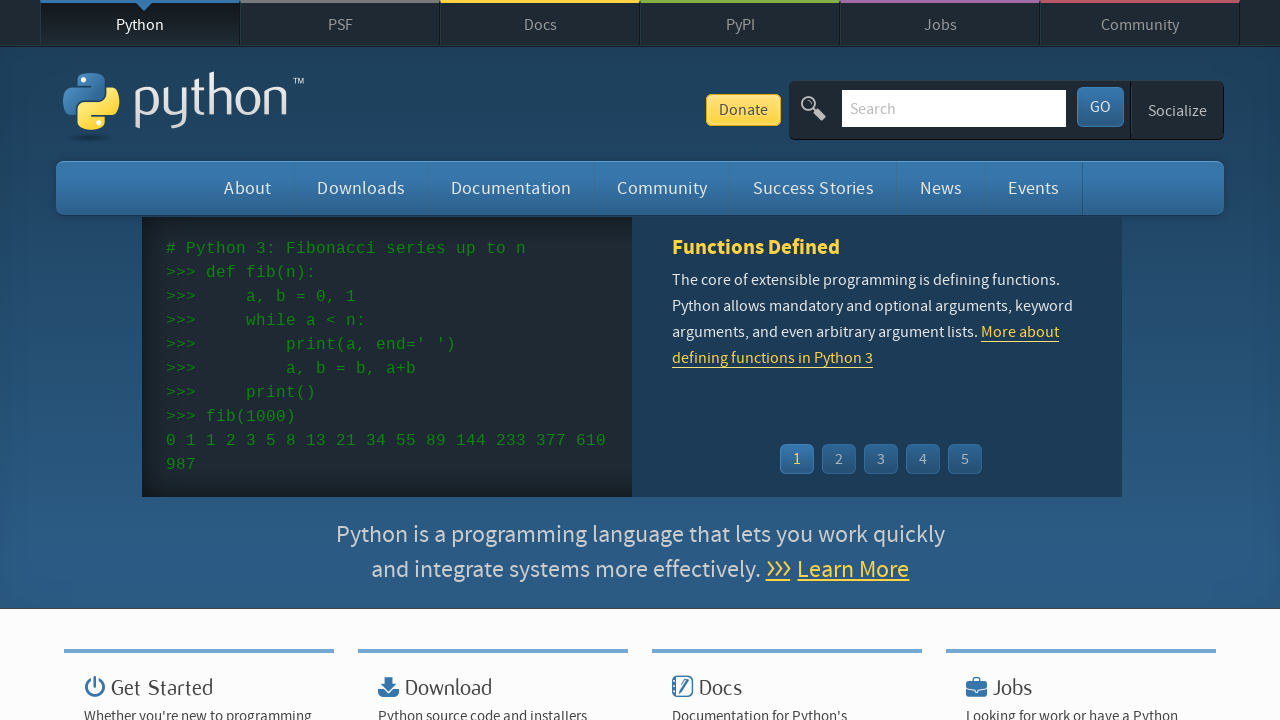

Verified 'Python' is in page title
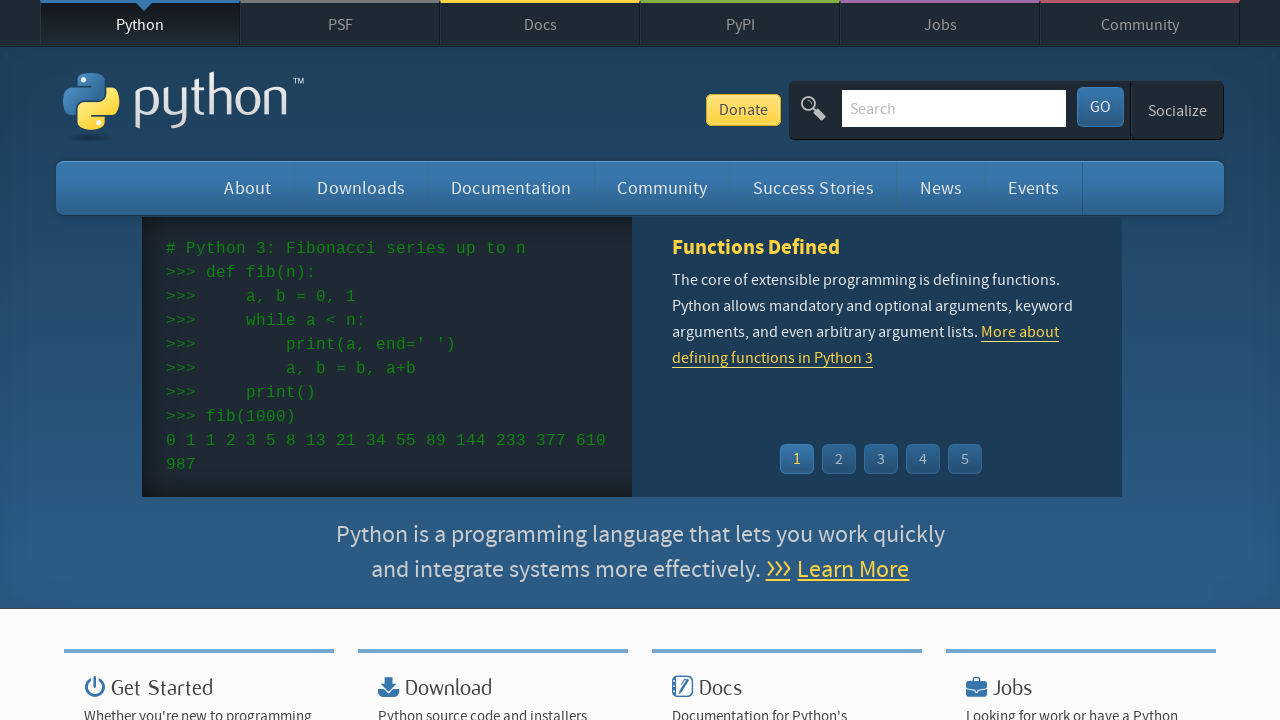

Filled search field with 'pycon' on input[name='q']
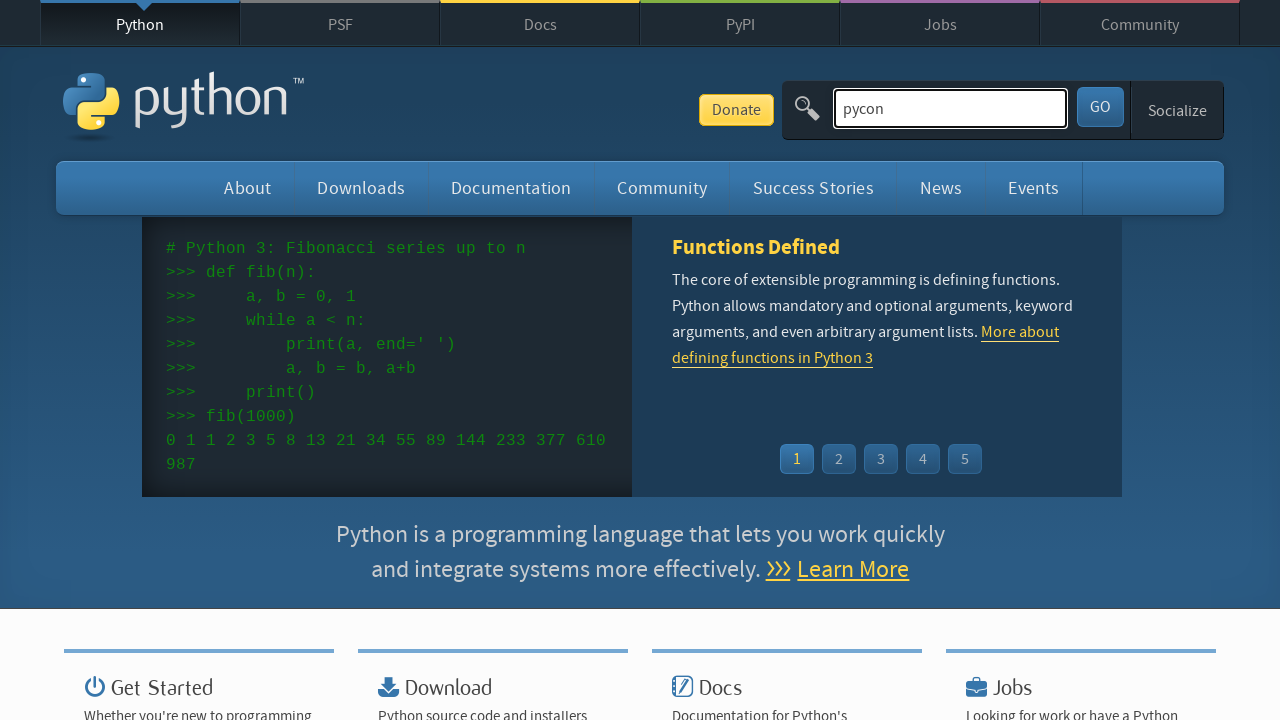

Pressed Enter to submit search query on input[name='q']
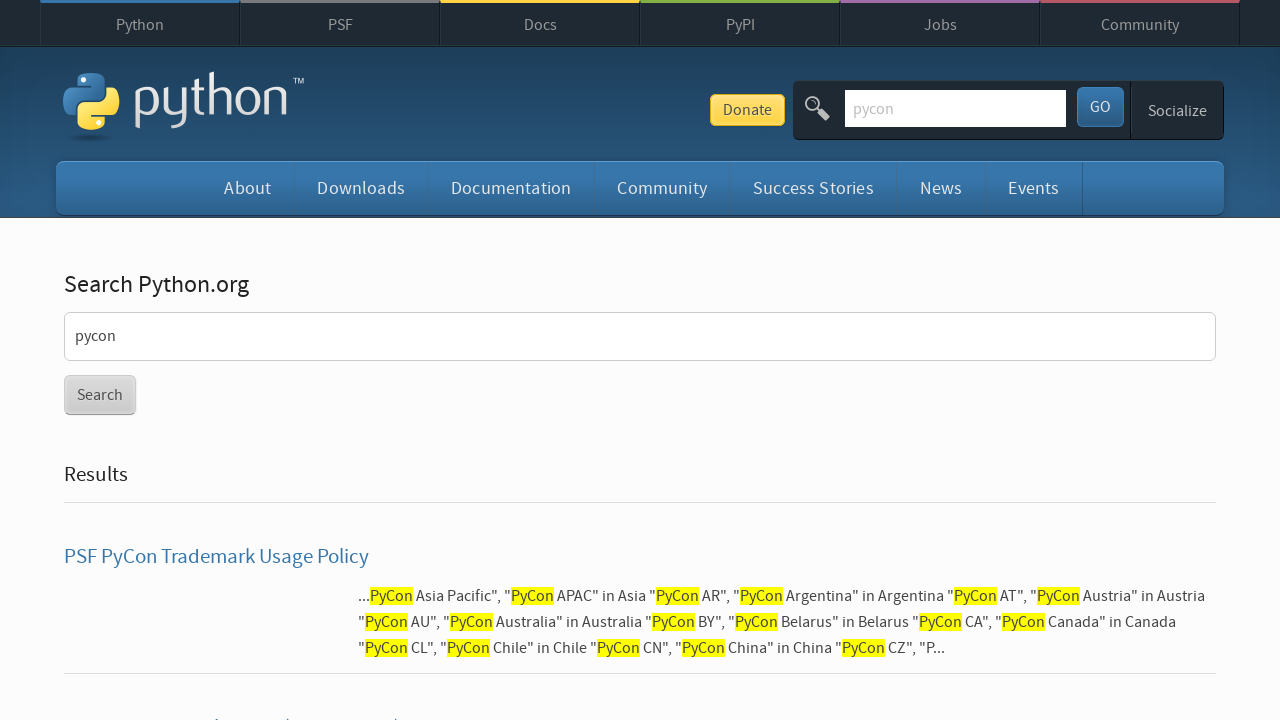

Search results loaded (networkidle state)
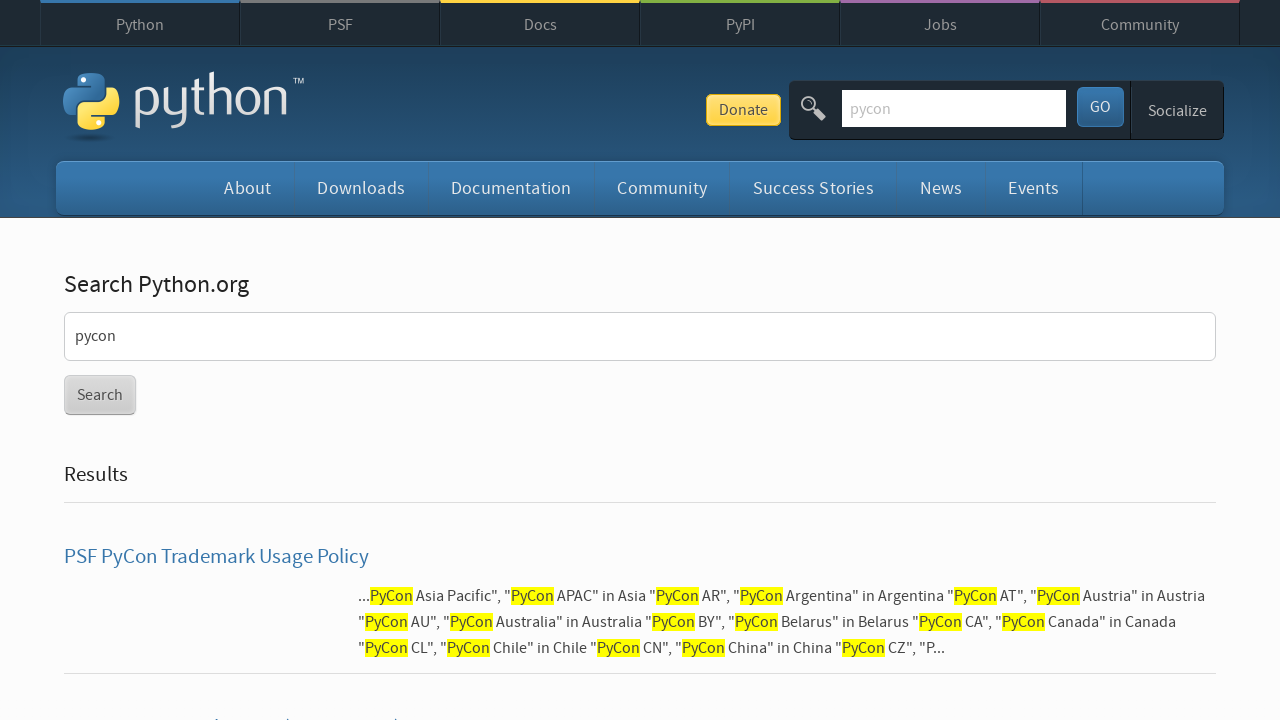

Verified that search results were returned
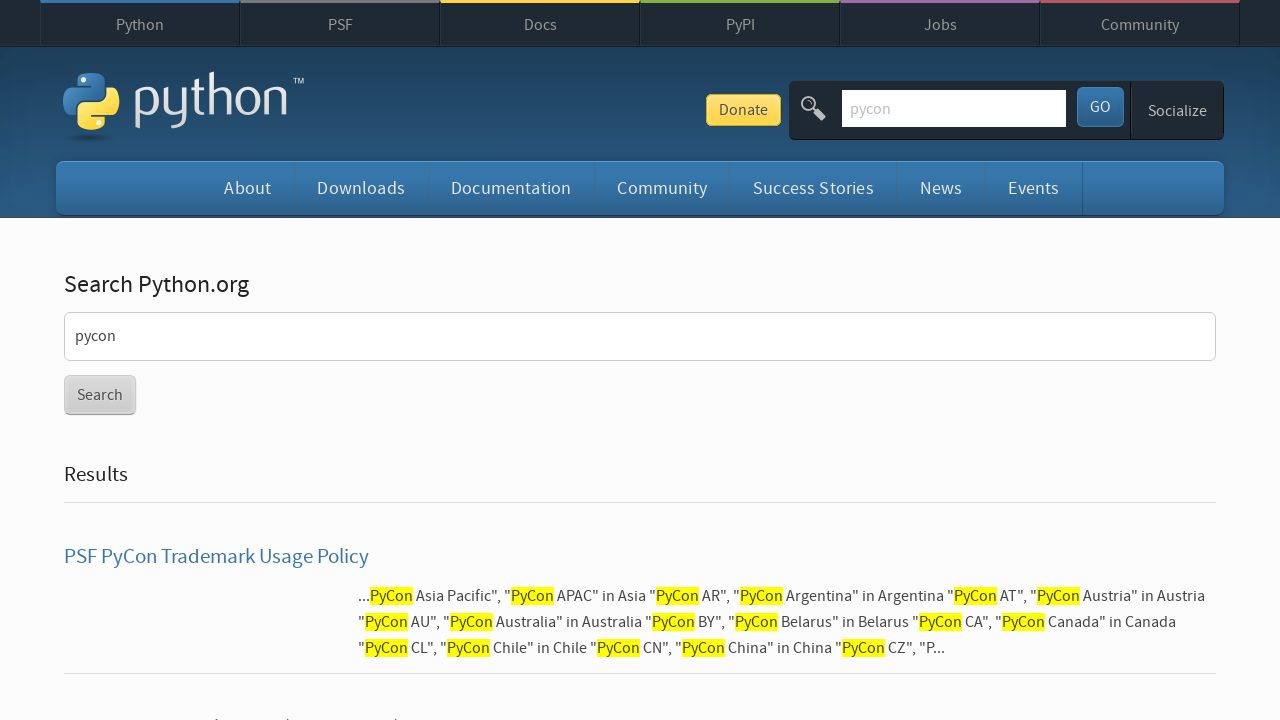

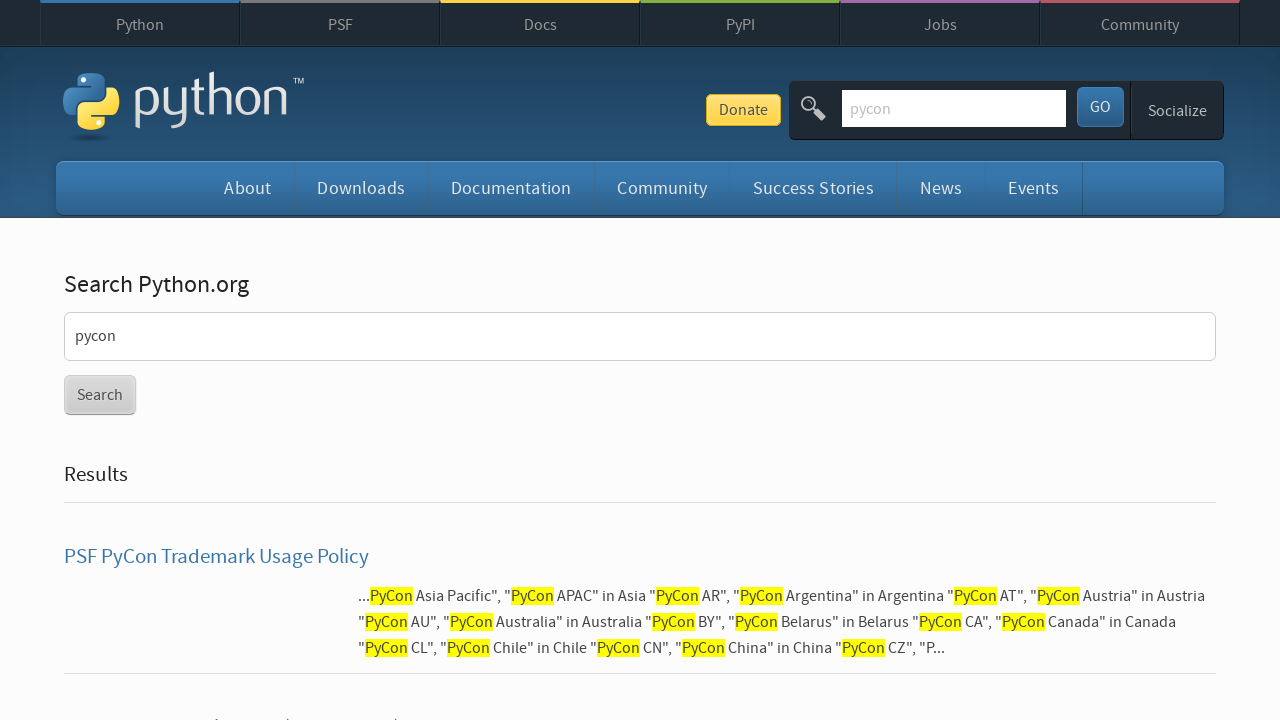